Tests alert handling functionality by entering a name, triggering an alert, verifying the alert text contains the name, and accepting the alert

Starting URL: https://rahulshettyacademy.com/AutomationPractice/

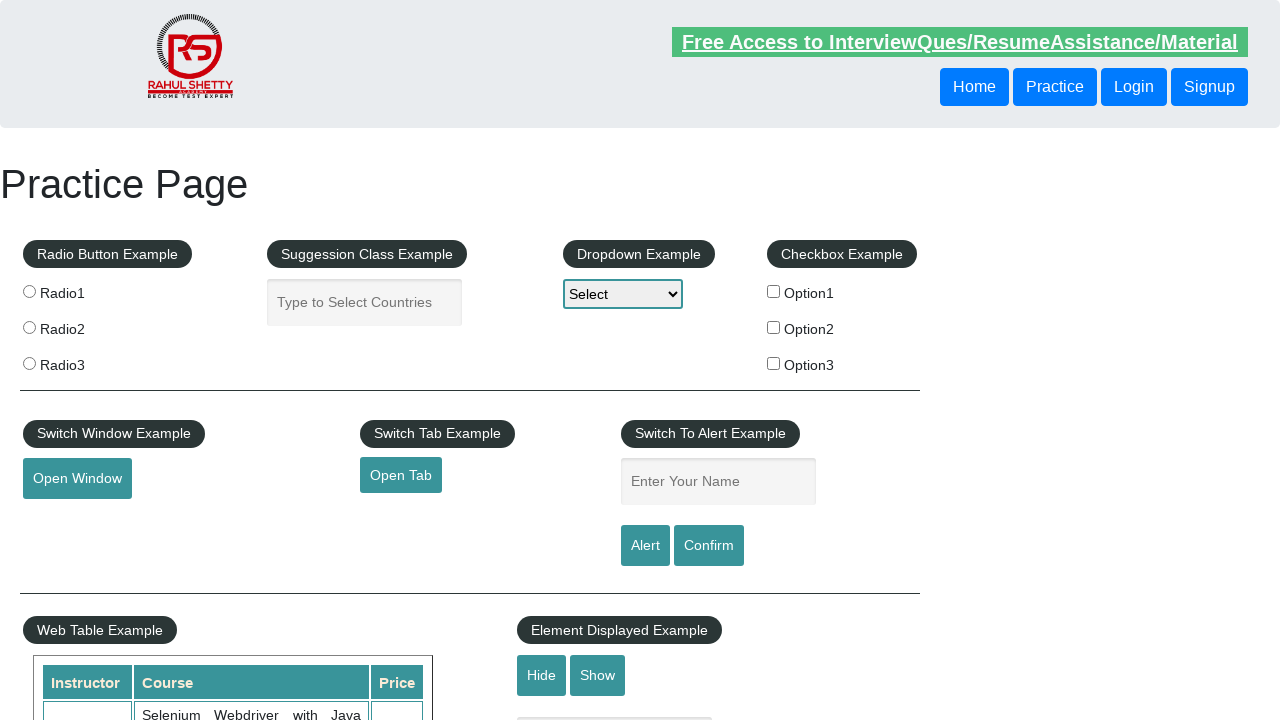

Filled name field with 'John_Smith_123' on #name
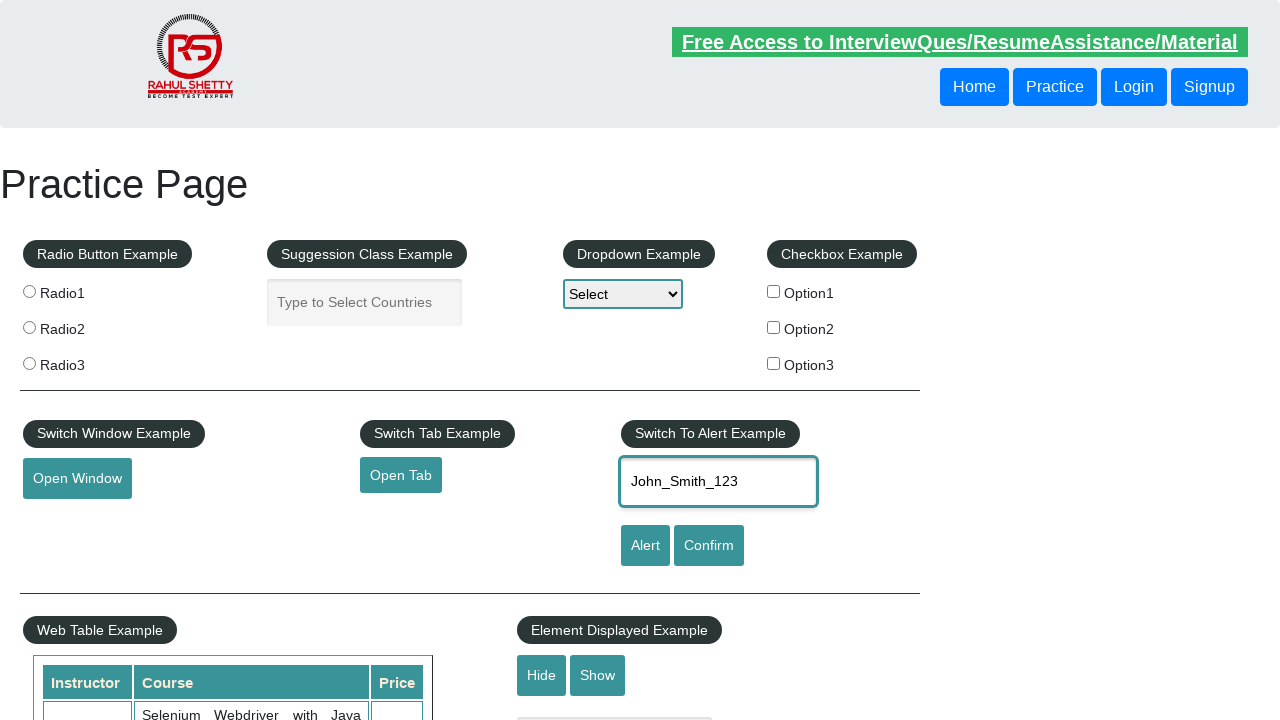

Clicked alert button to trigger alert dialog at (645, 546) on #alertbtn
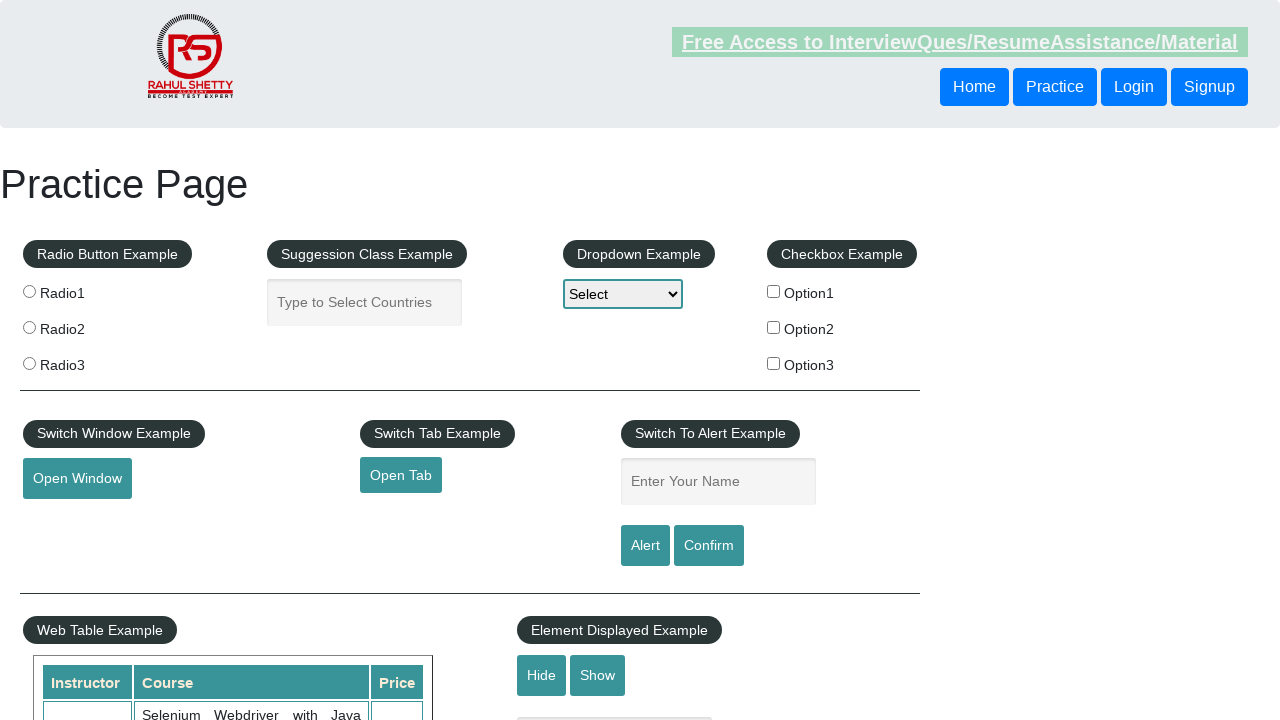

Set up handler to accept alert dialog
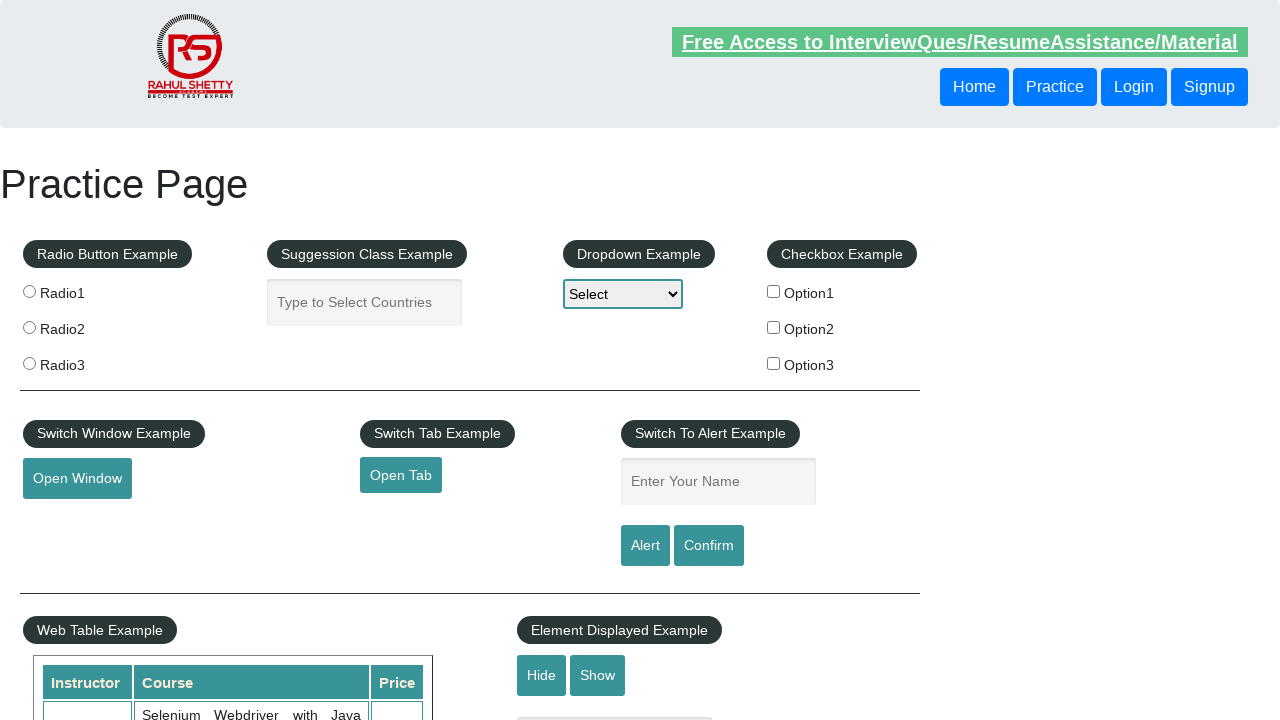

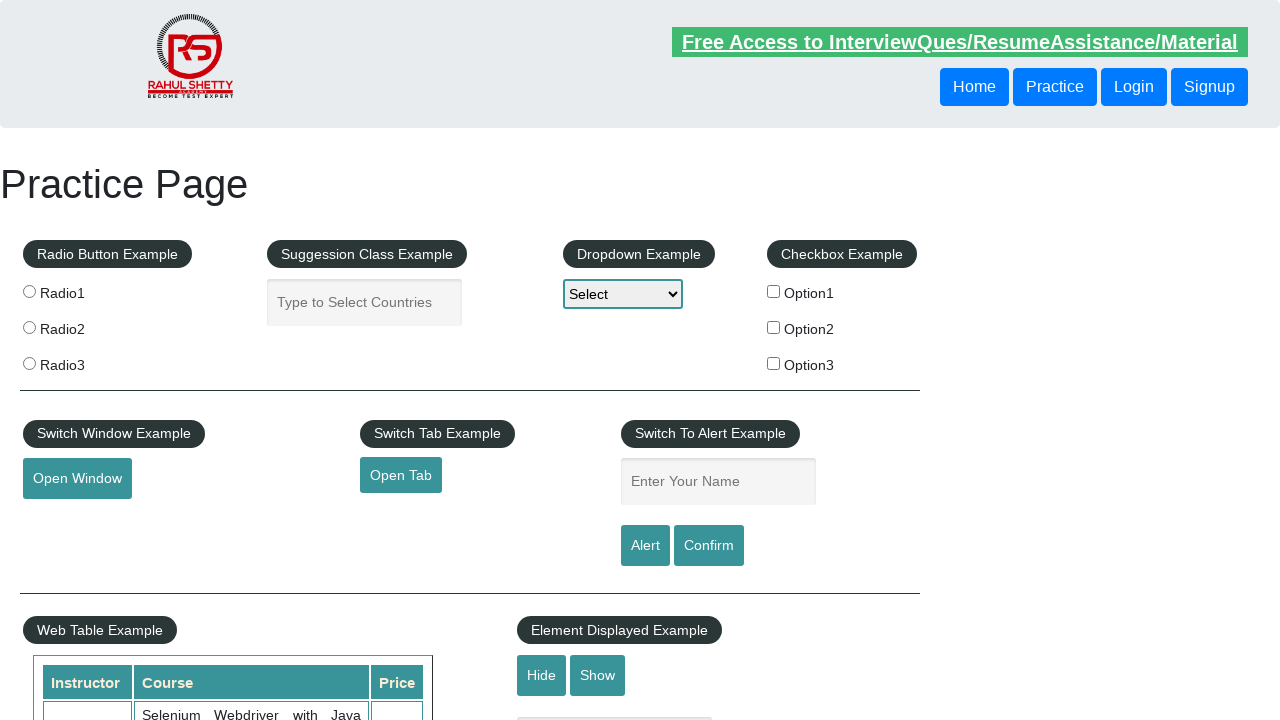